Tests bank manager functionality by navigating to manager section, viewing customers, and deleting a customer

Starting URL: https://www.globalsqa.com/angularJs-protractor/BankingProject/#/login

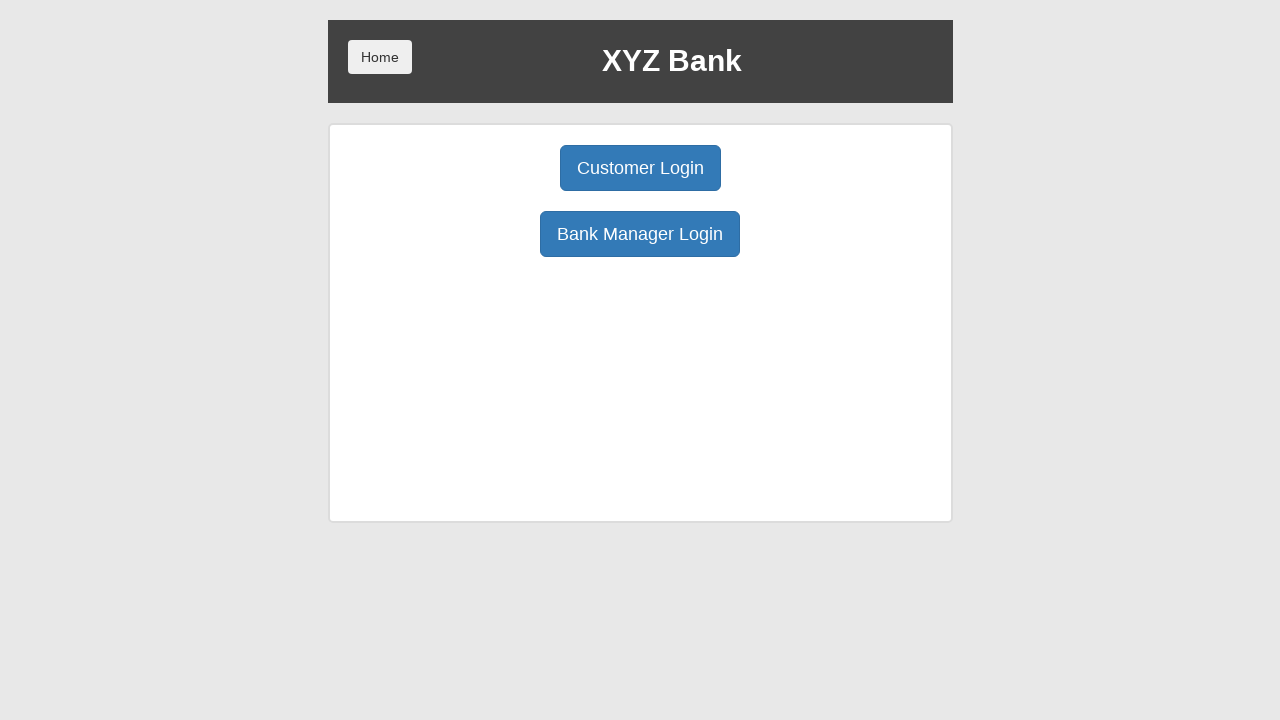

Clicked Bank Manager Login button at (640, 234) on [ng-click='manager()']
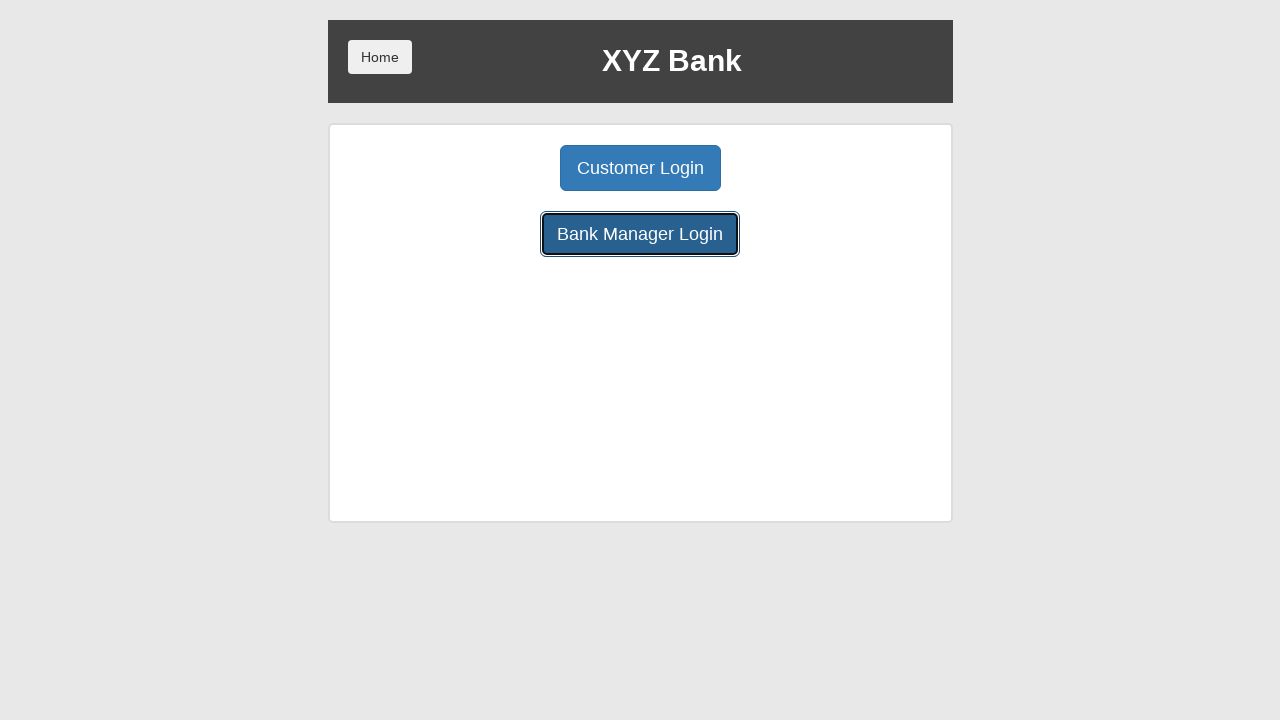

Manager page loaded - Customers button selector found
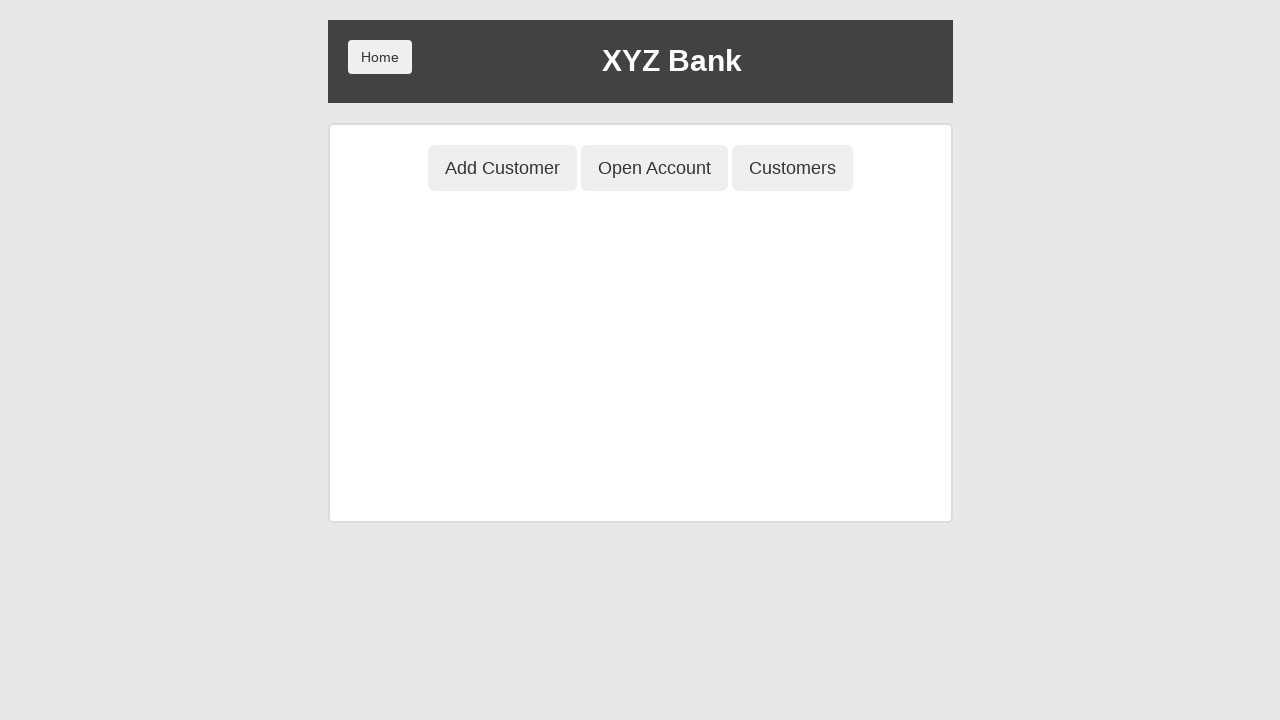

Clicked Customers button to view customer list at (792, 168) on [ng-click='showCust()']
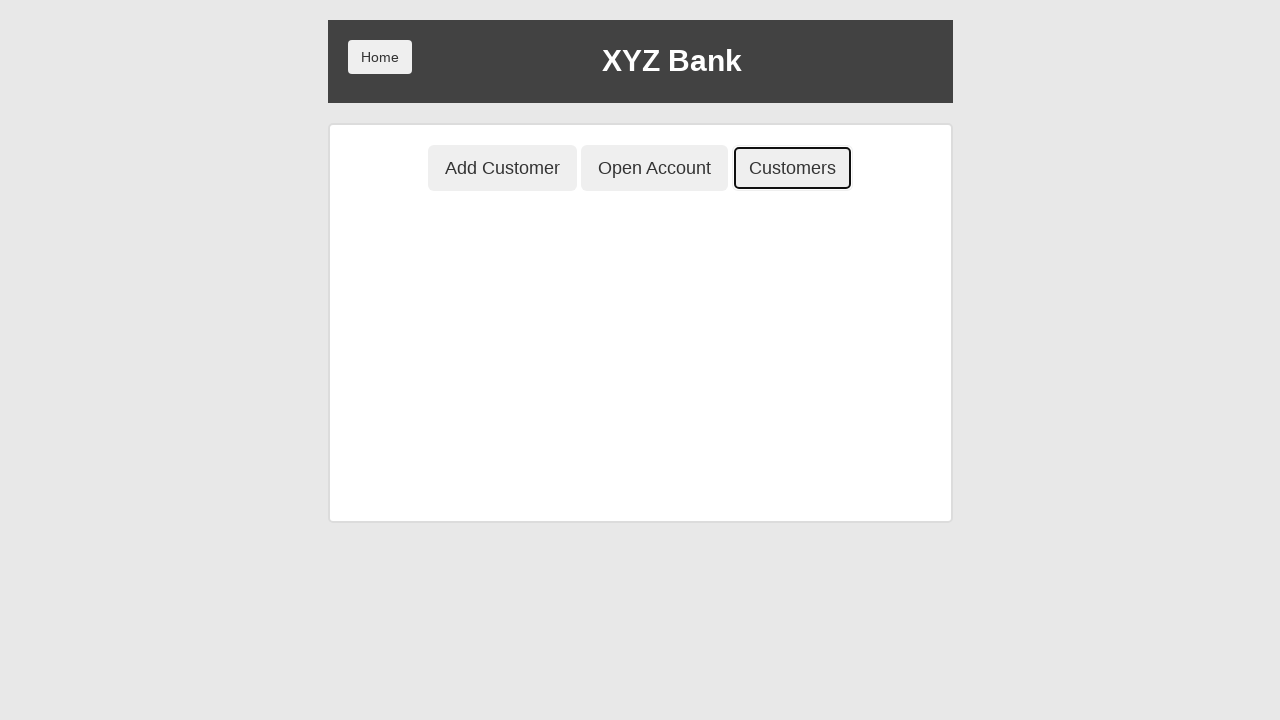

Customers table loaded - delete button selector found
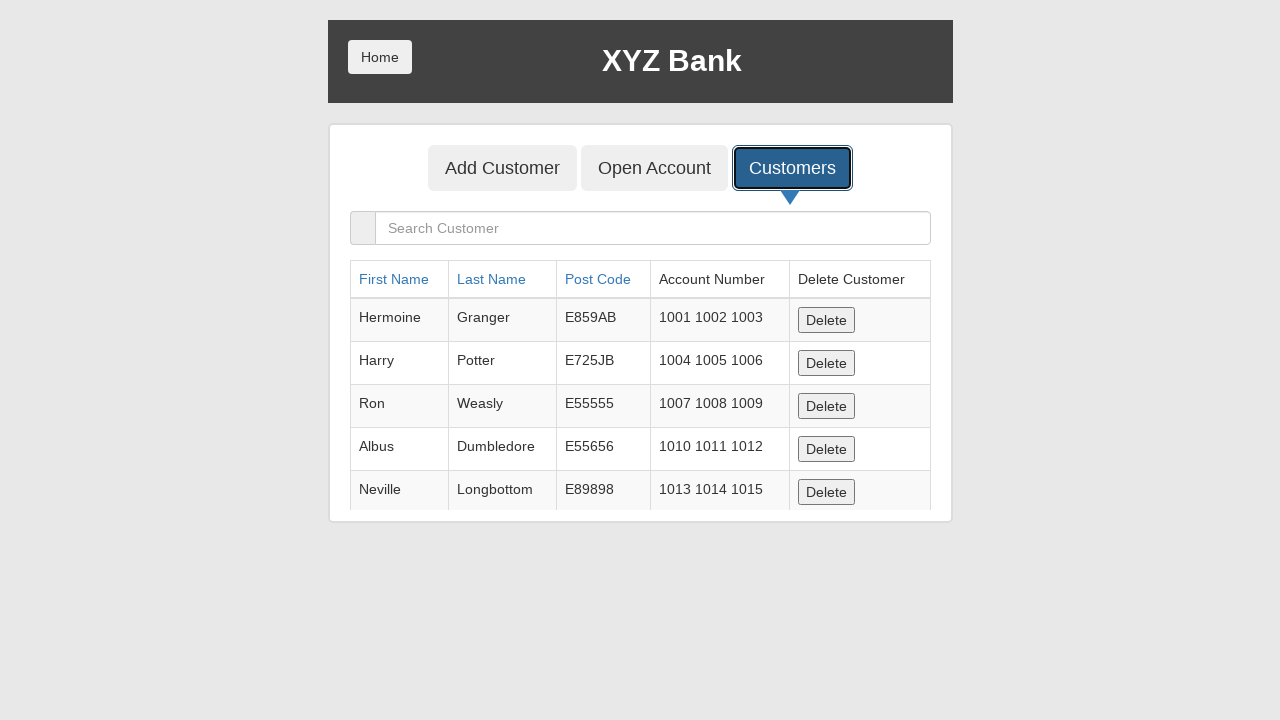

Clicked delete button to remove first customer at (826, 320) on [ng-click='deleteCust(cust)']
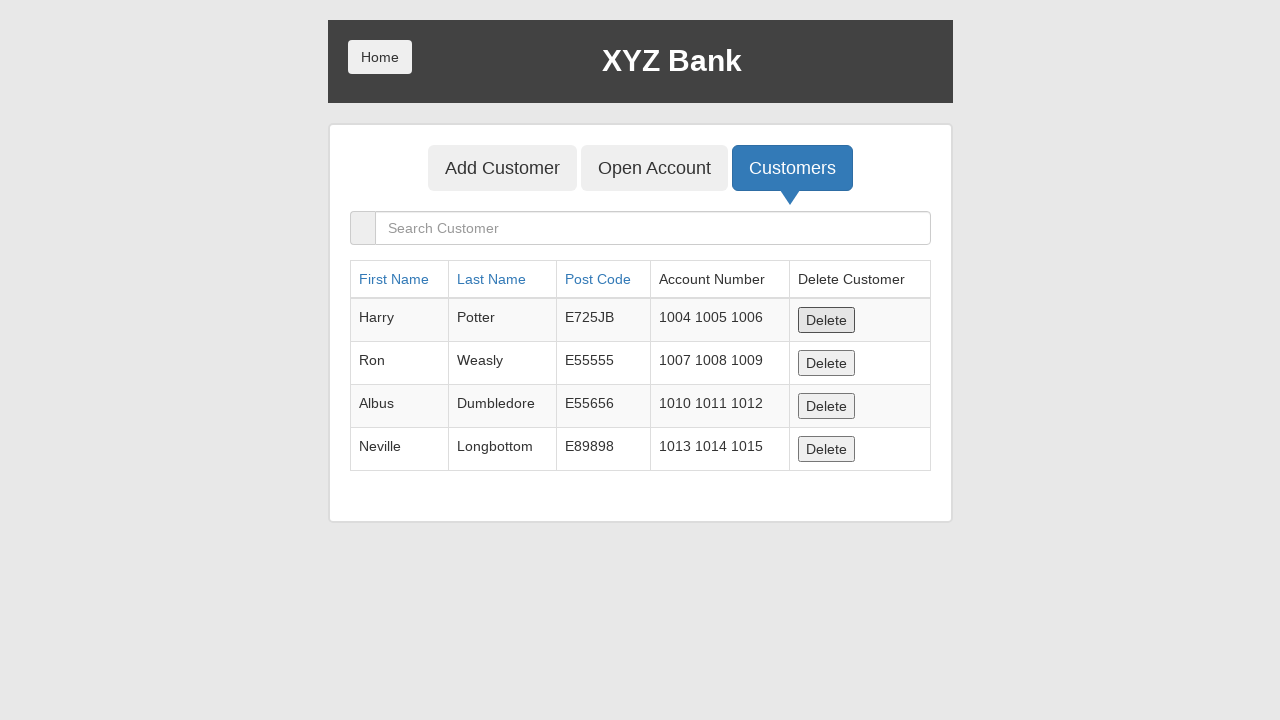

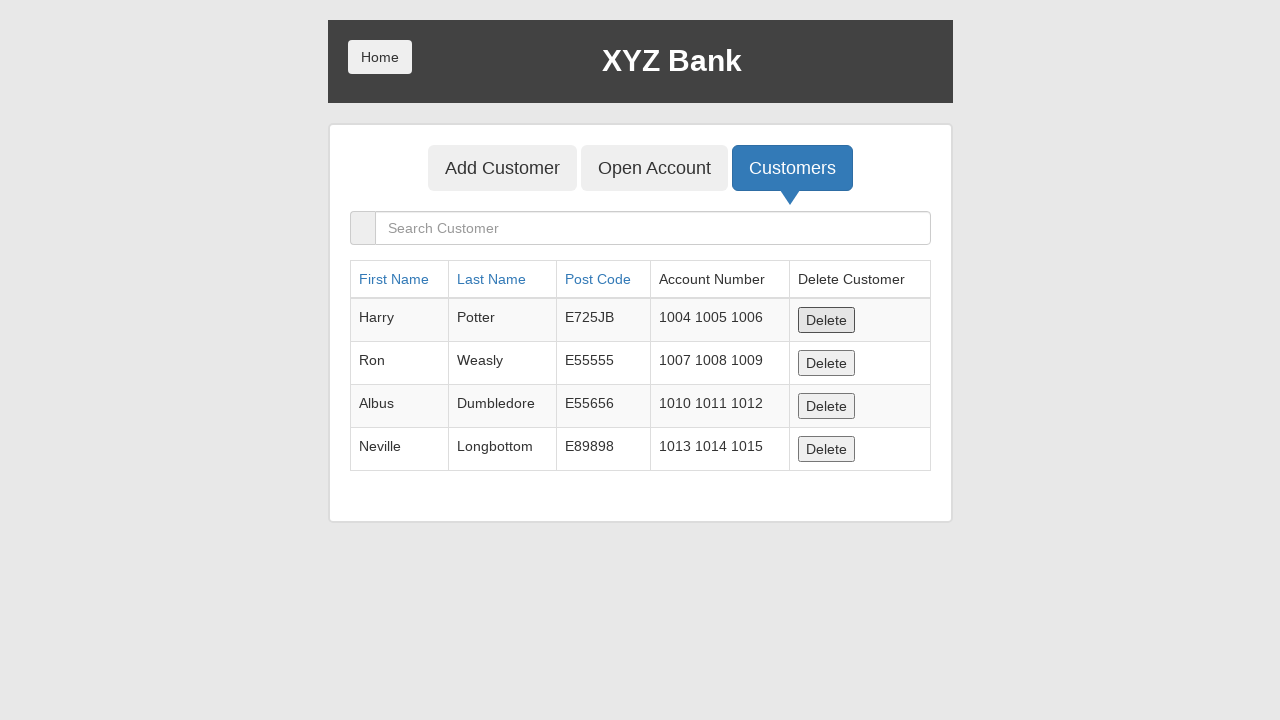